Tests e-commerce cart functionality by browsing products and adding specific items (Broccoli, Beetroot, Carrot, Tomato) to the shopping cart on a practice website.

Starting URL: https://rahulshettyacademy.com/seleniumPractise

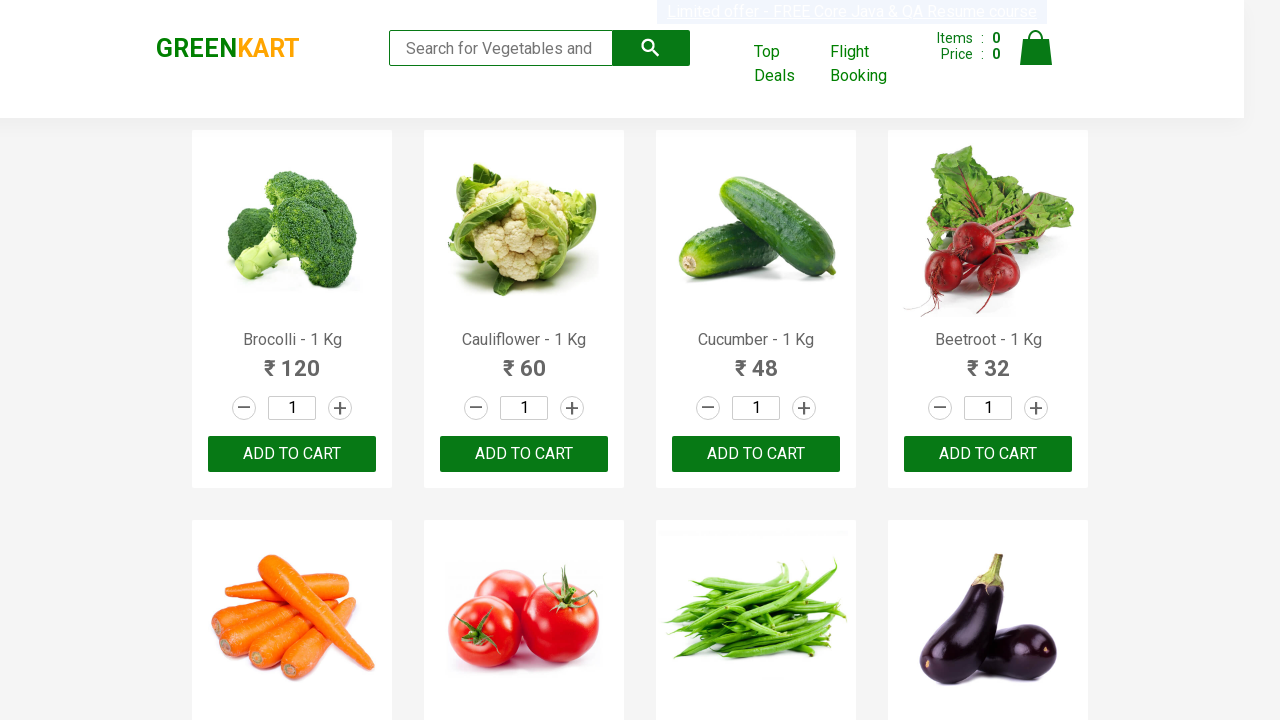

Waited for product elements to load on the page
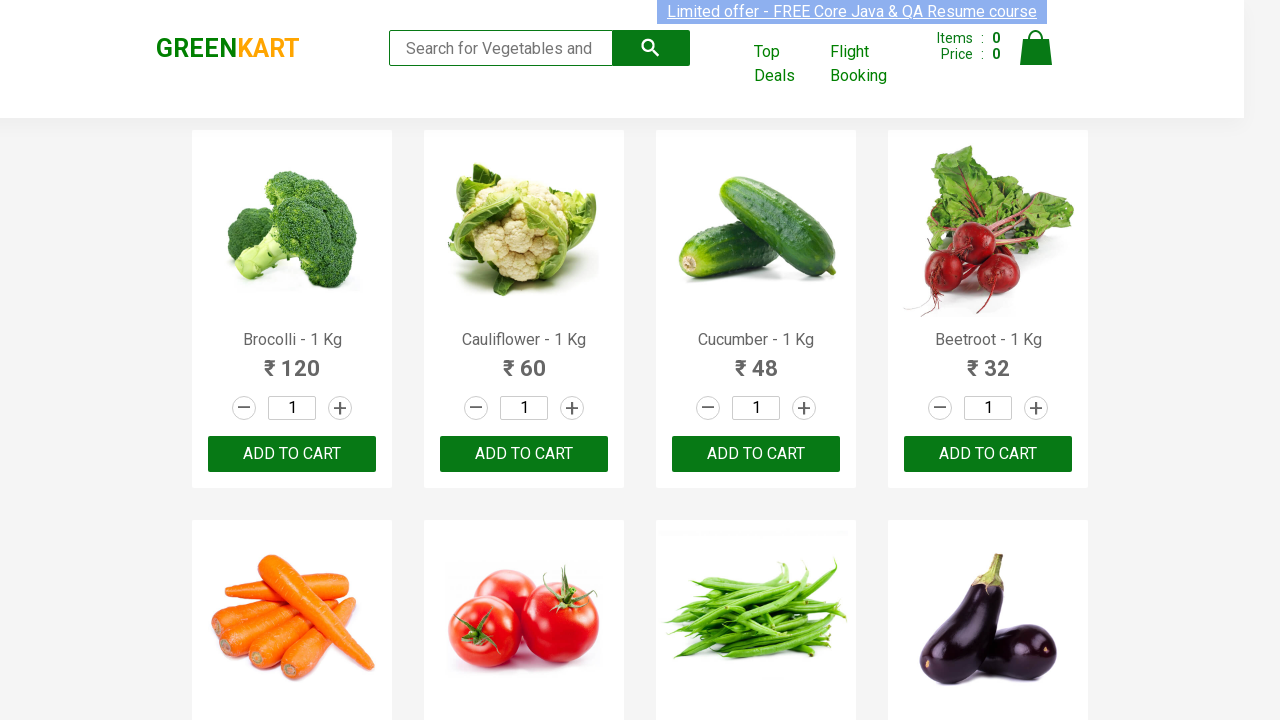

Retrieved all product elements from the page
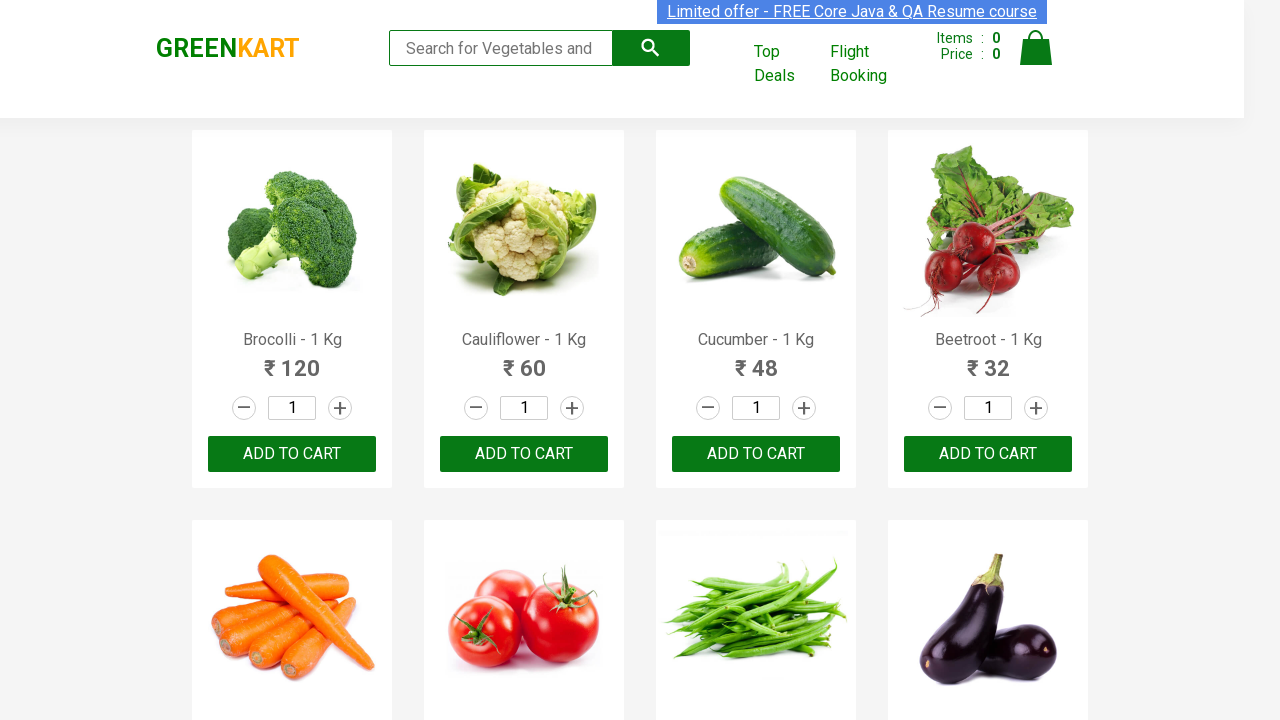

Retrieved product name: Brocolli - 1 Kg
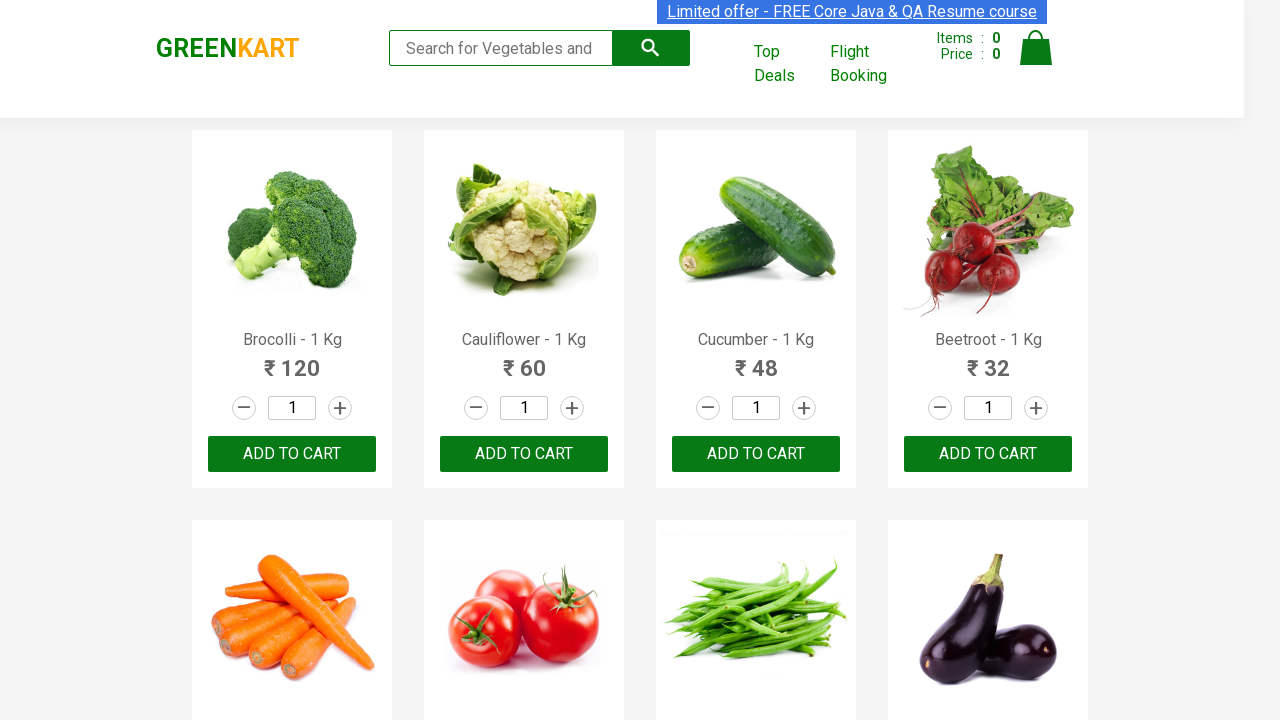

Added Brocolli to shopping cart at (292, 454) on div.product >> nth=0 >> div.product-action button
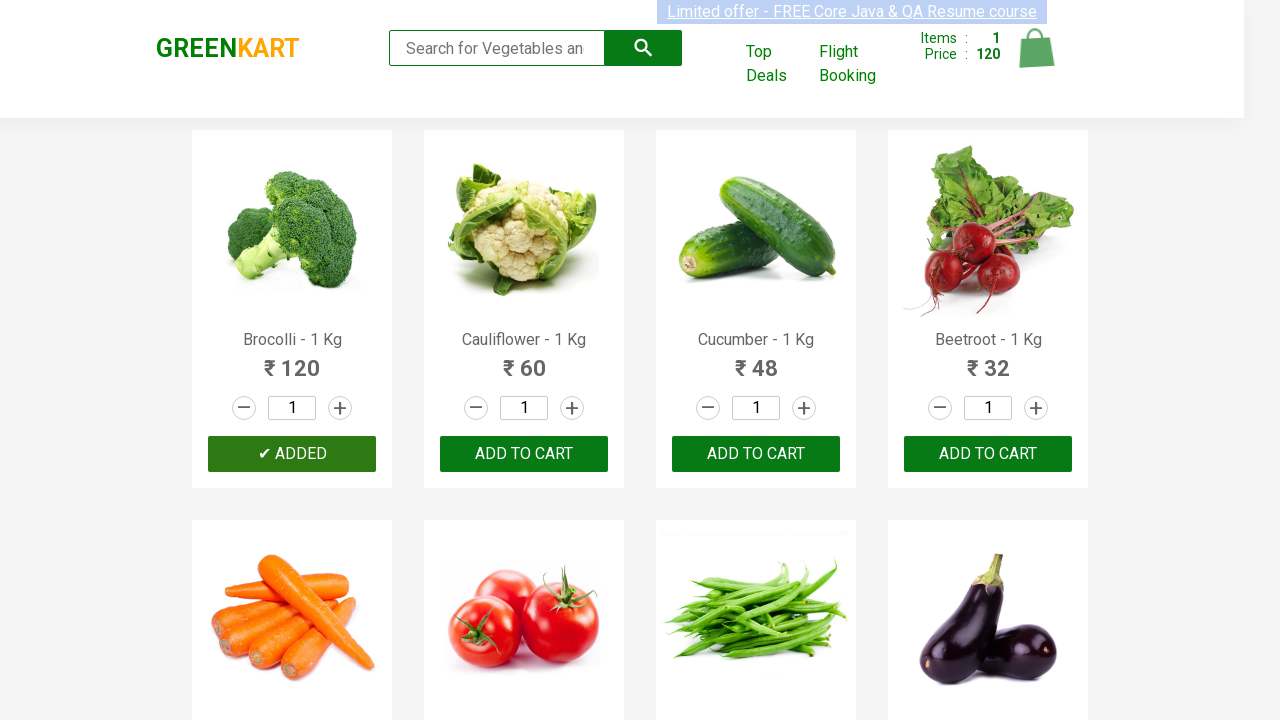

Retrieved product name: Cauliflower - 1 Kg
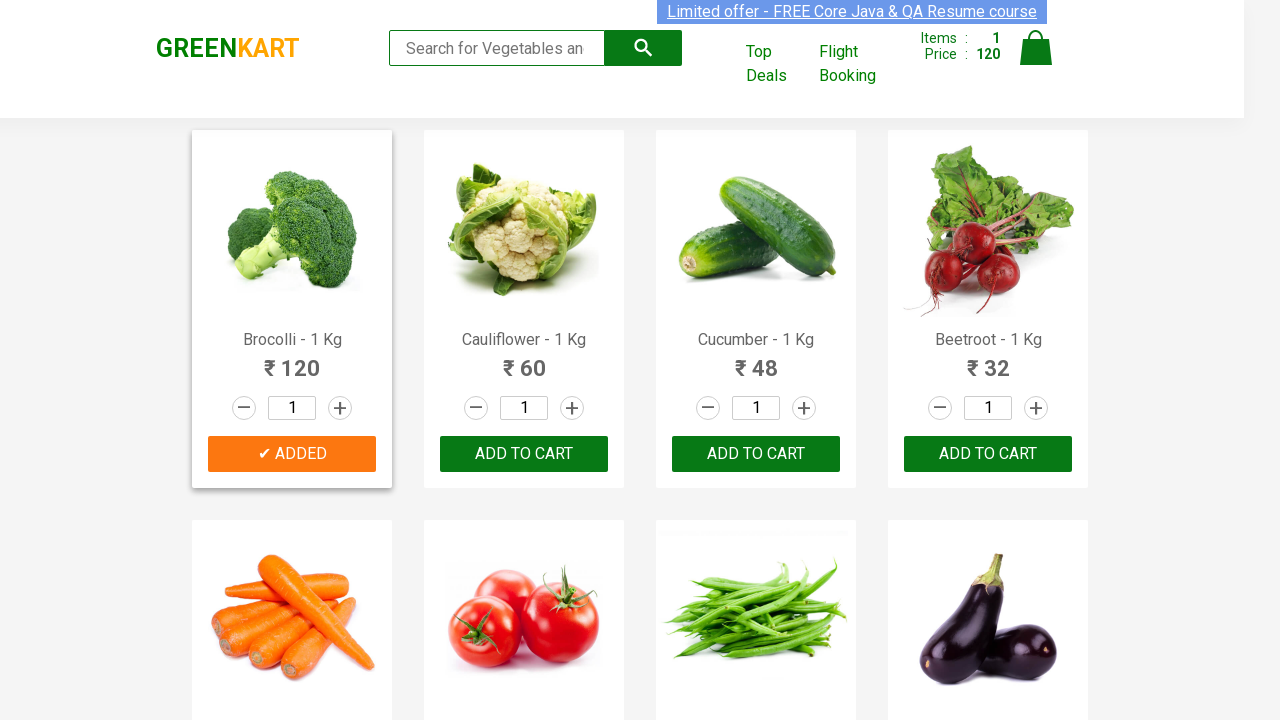

Retrieved product name: Cucumber - 1 Kg
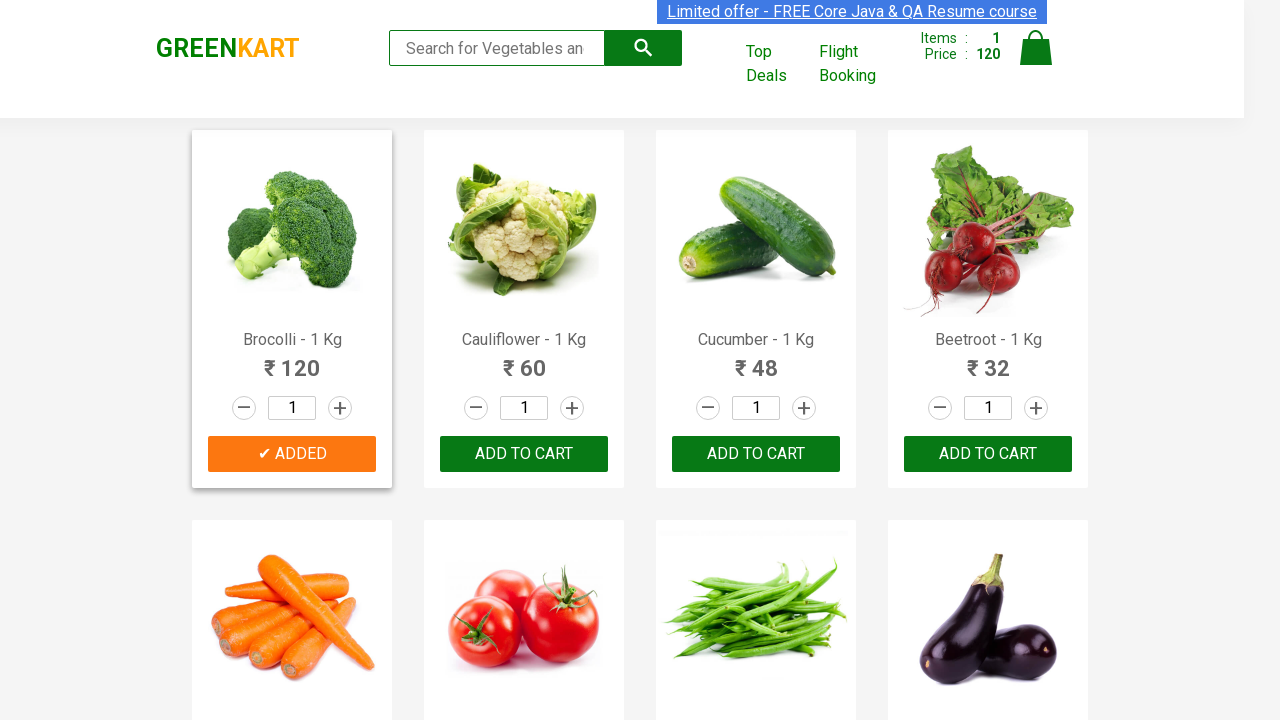

Retrieved product name: Beetroot - 1 Kg
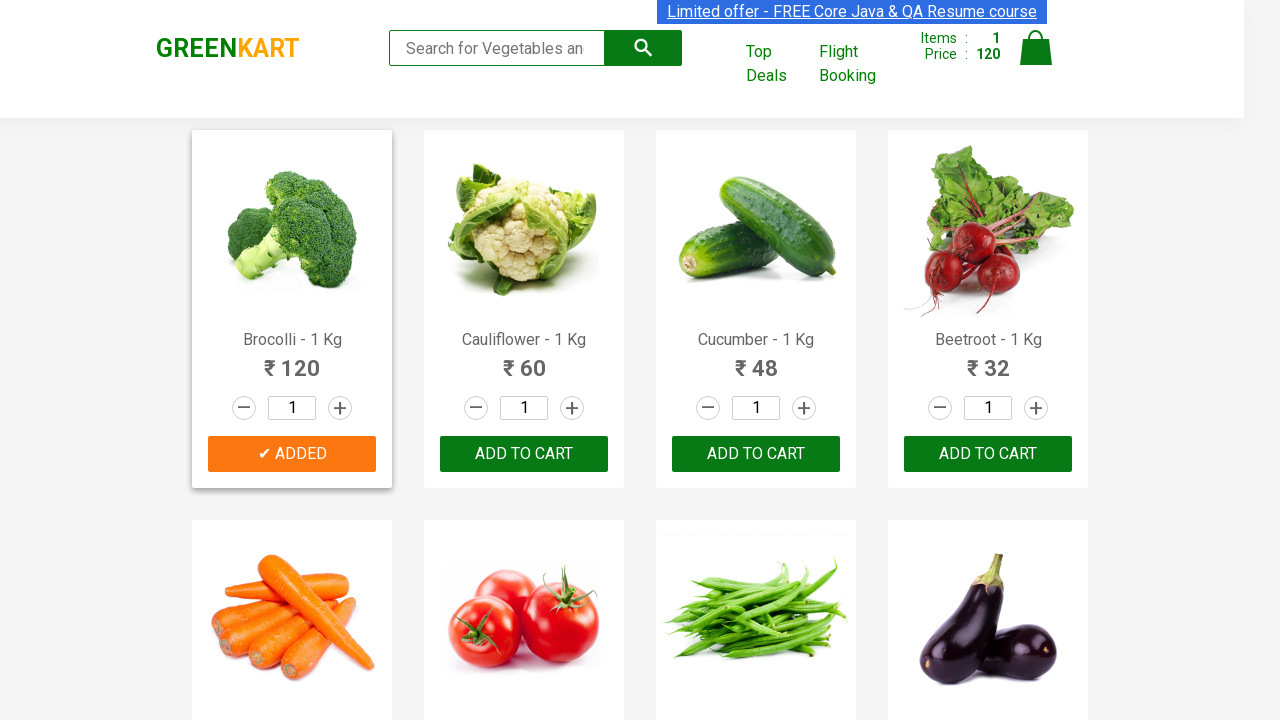

Added Beetroot to shopping cart at (988, 454) on div.product >> nth=3 >> div.product-action button
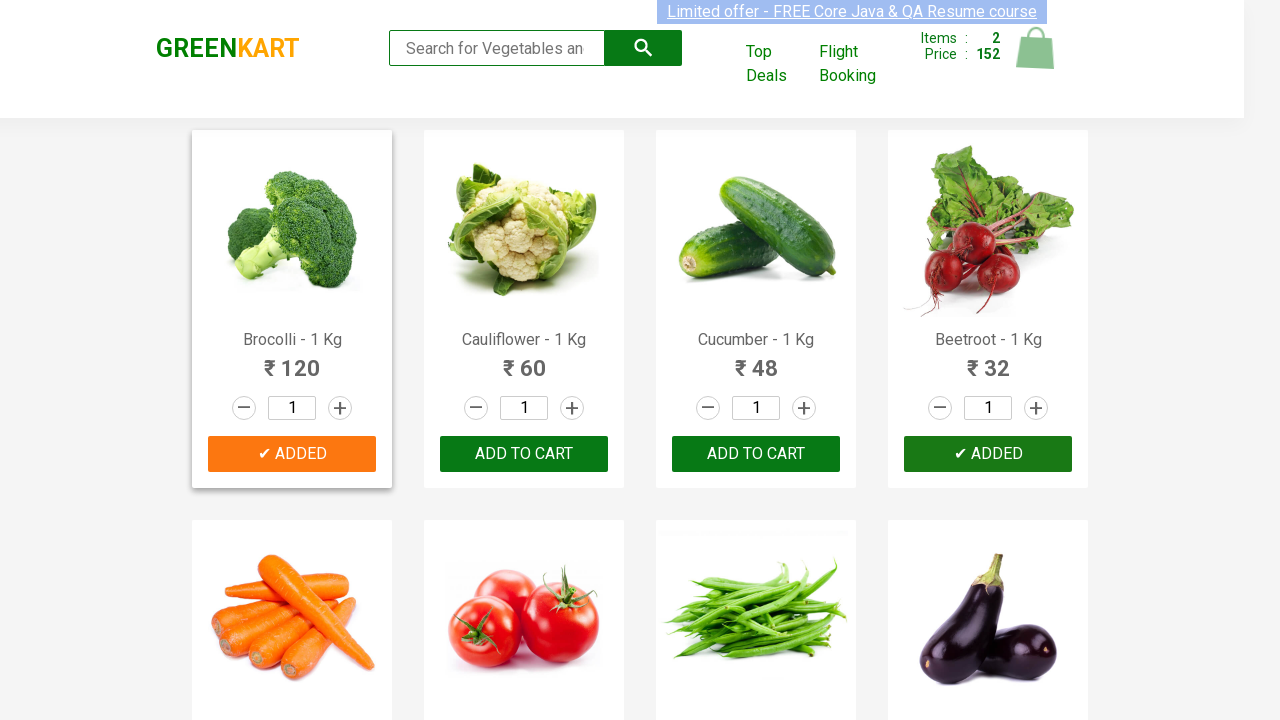

Retrieved product name: Carrot - 1 Kg
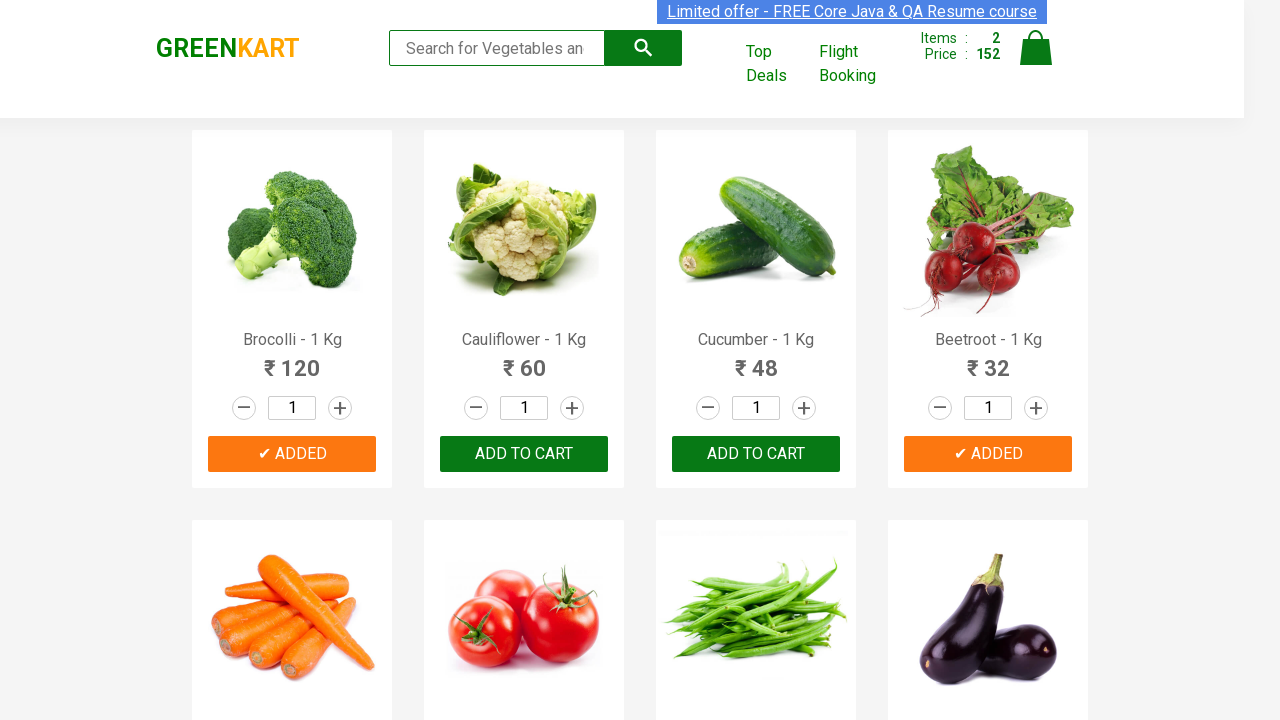

Added Carrot to shopping cart at (292, 360) on div.product >> nth=4 >> div.product-action button
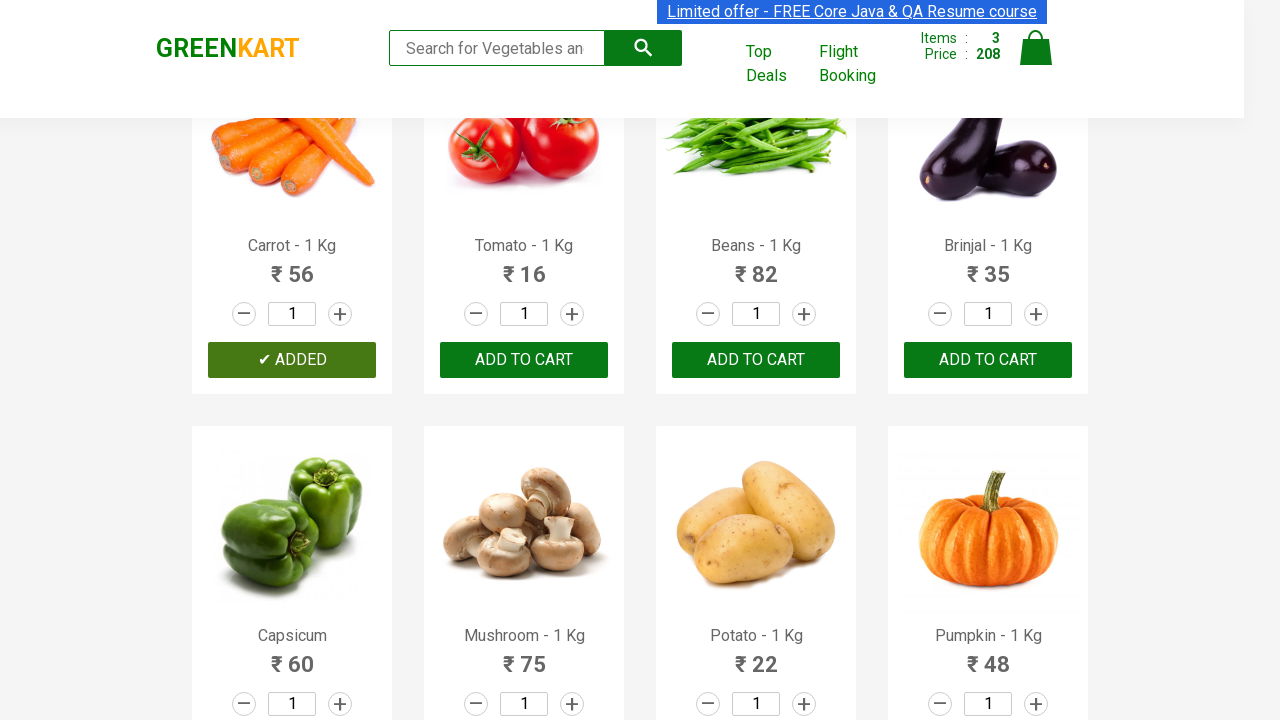

Retrieved product name: Tomato - 1 Kg
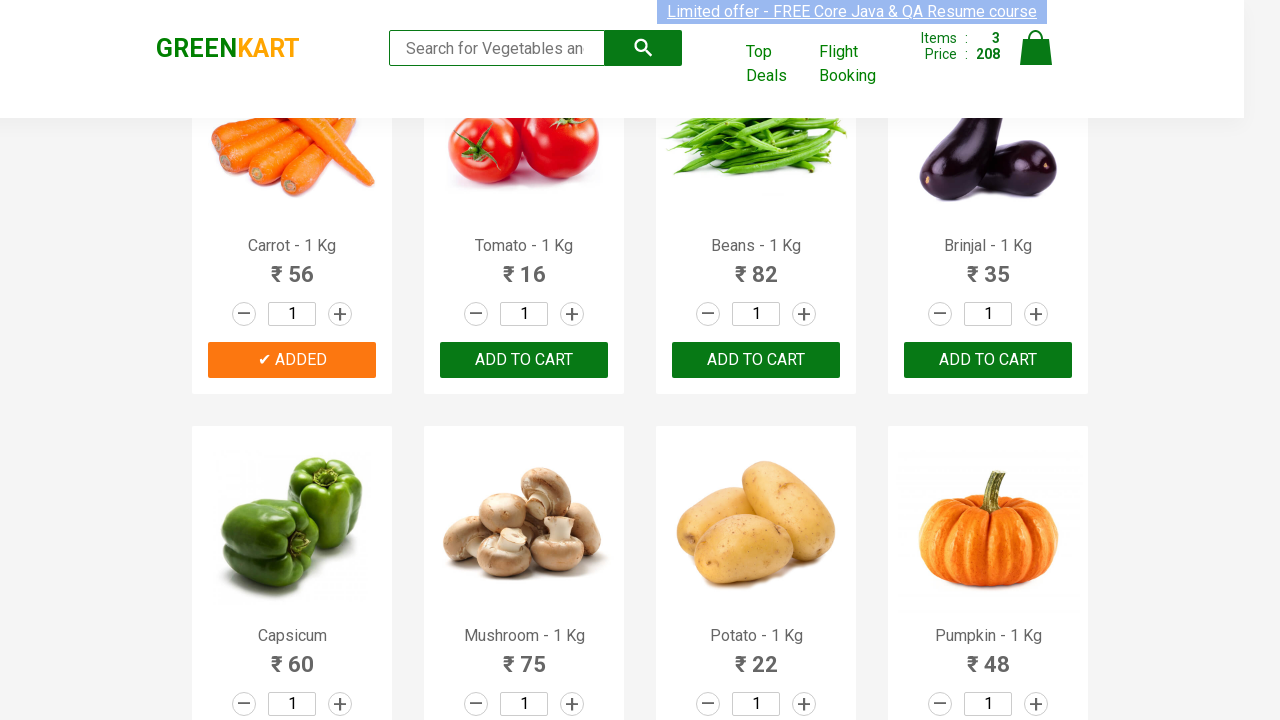

Added Tomato to shopping cart at (524, 360) on div.product >> nth=5 >> div.product-action button
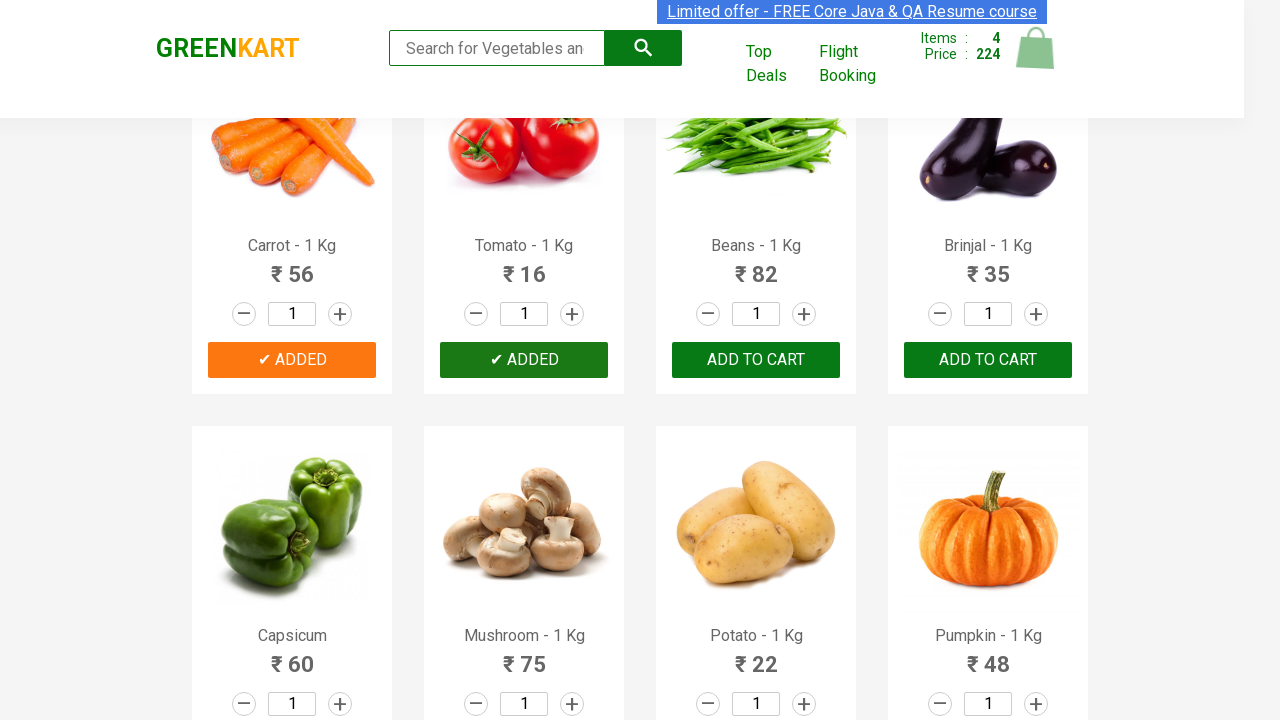

Waited for shopping cart to update
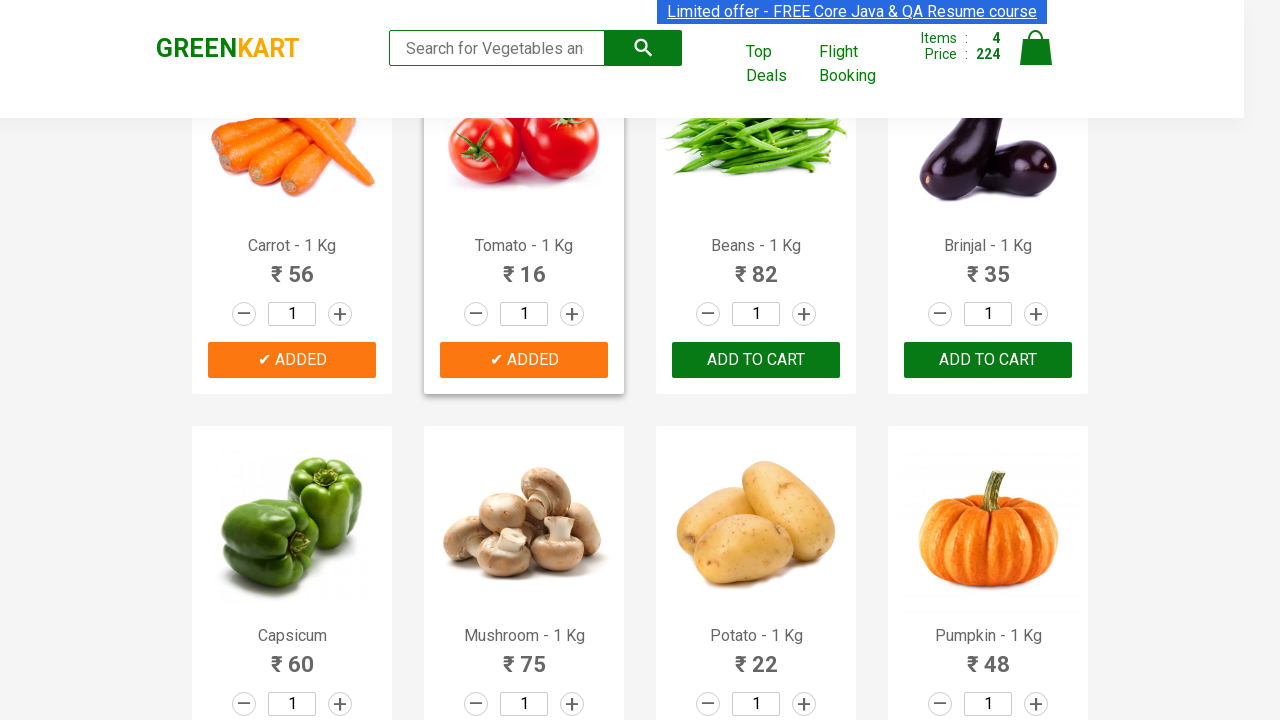

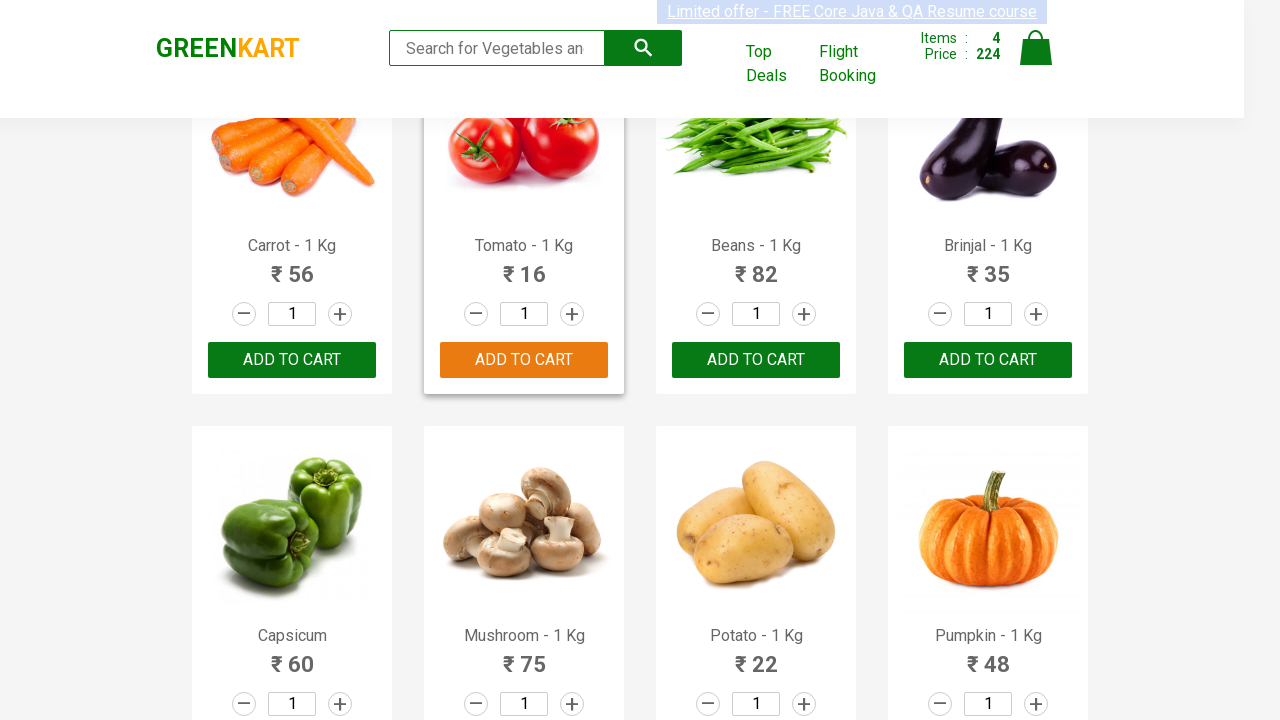